Tests browser navigation by visiting multiple websites (Bank of America, Fannie Mae, BCBS, IBM, McDonald's) and using back/forward navigation controls to verify browser history functionality

Starting URL: https://www.bankofamerica.com/

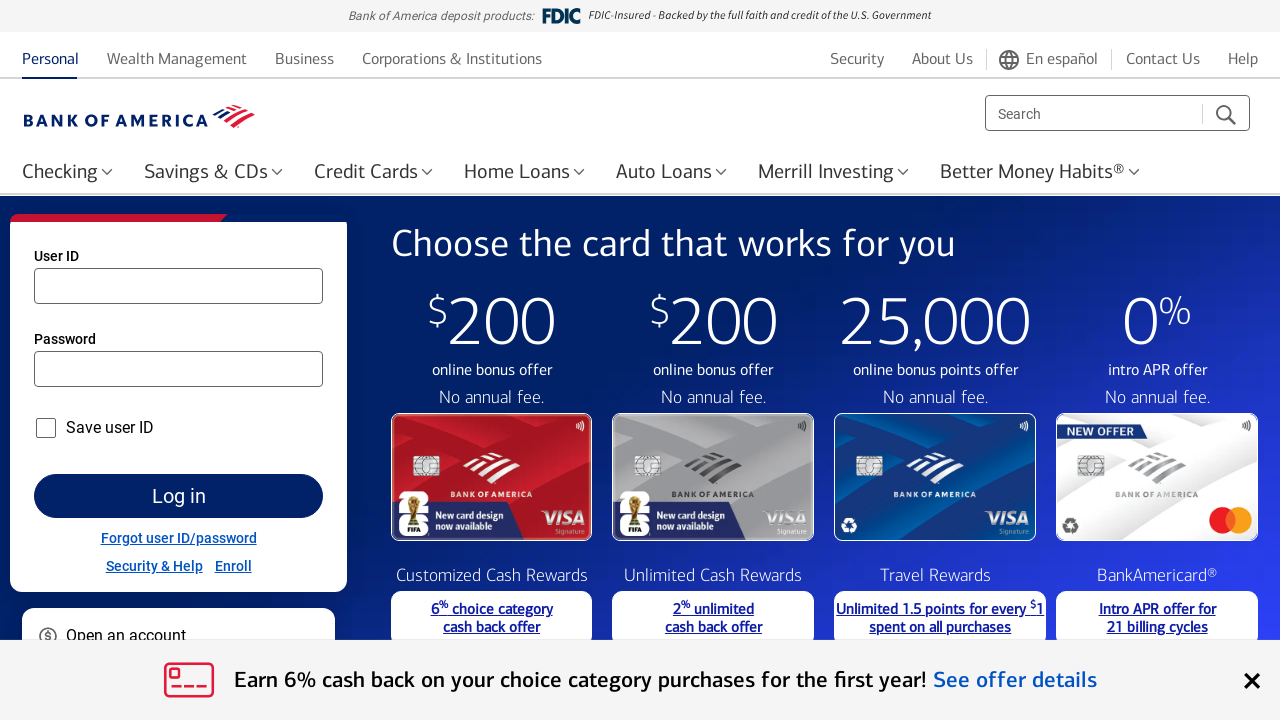

Navigated to Fannie Mae portal
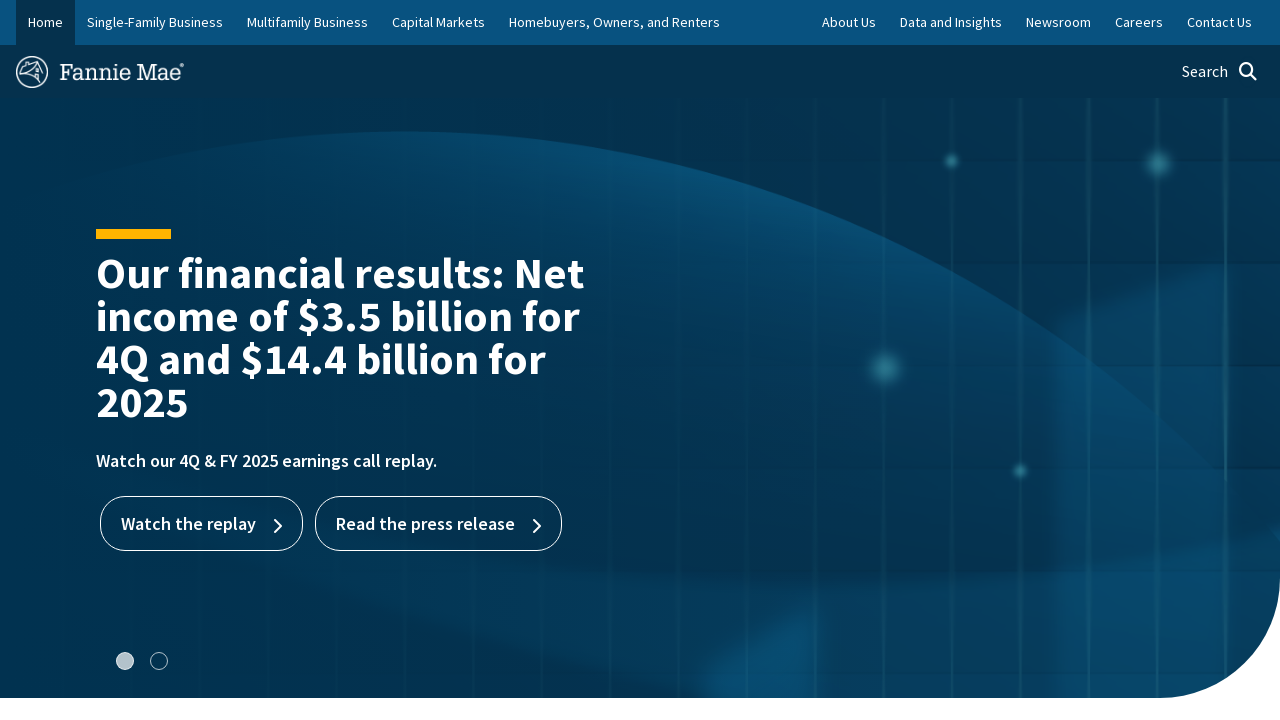

Navigated to Blue Cross Blue Shield website
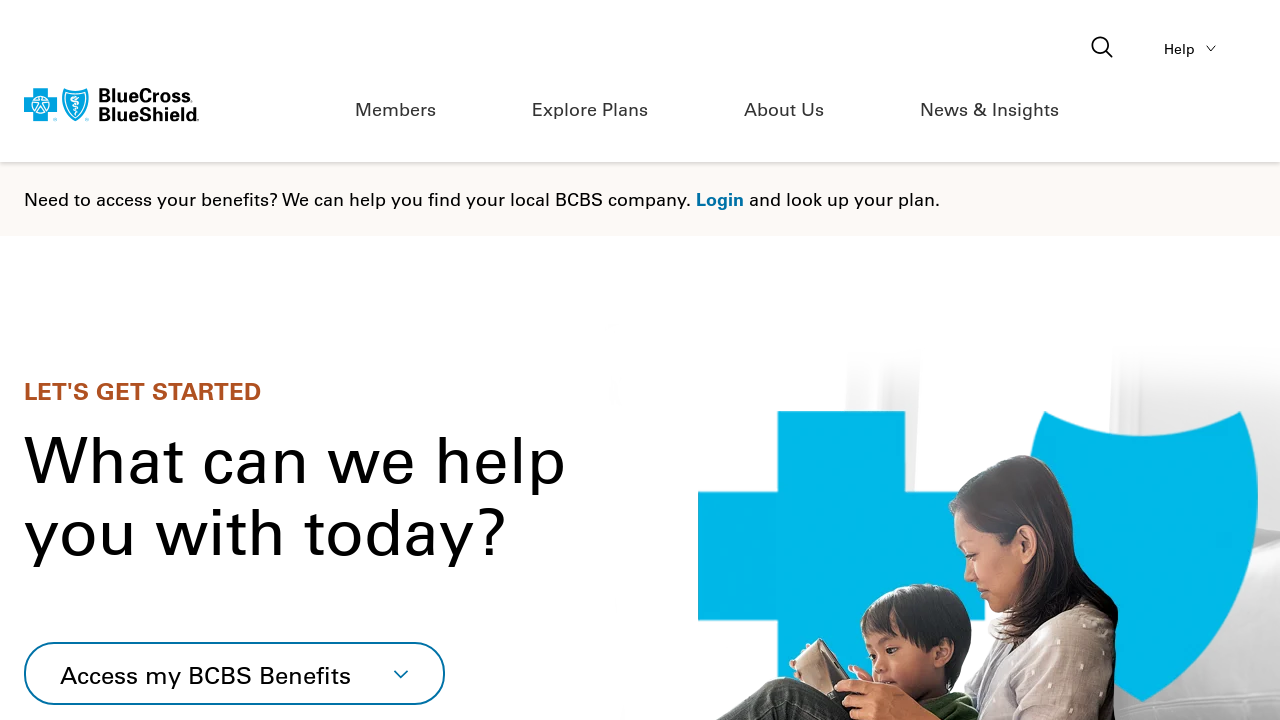

Navigated to IBM website
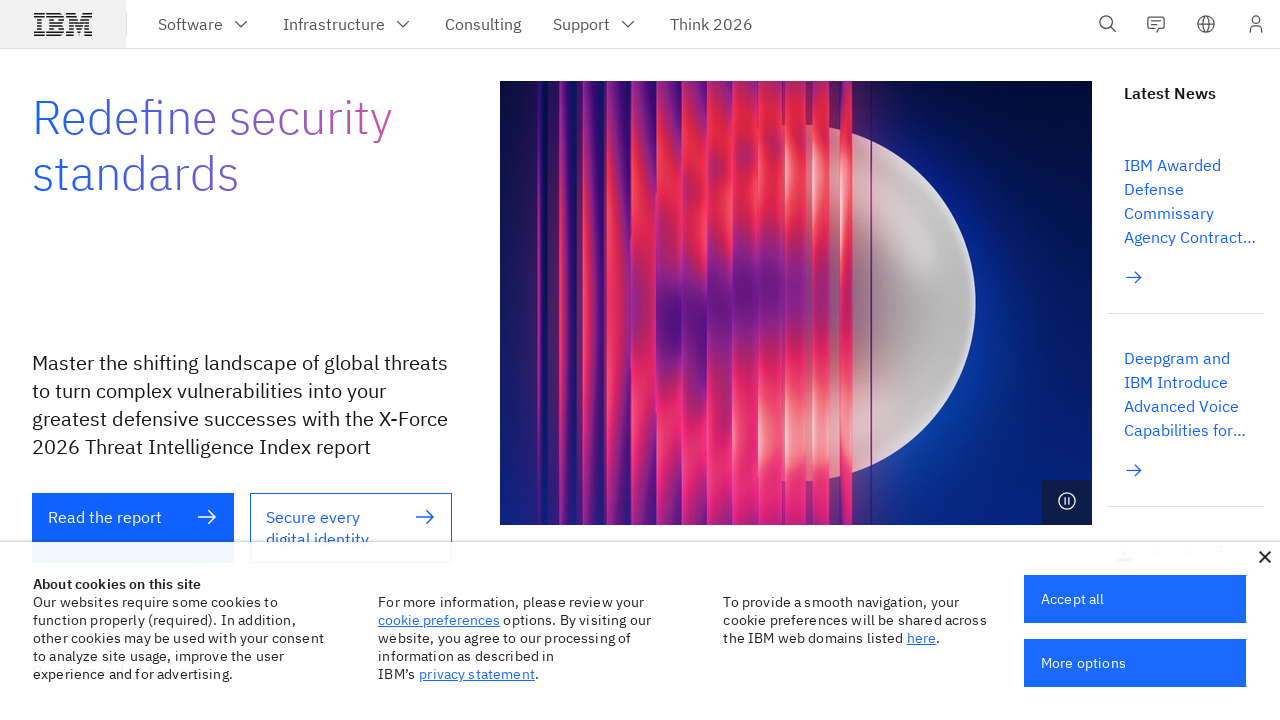

Navigated to McDonald's website
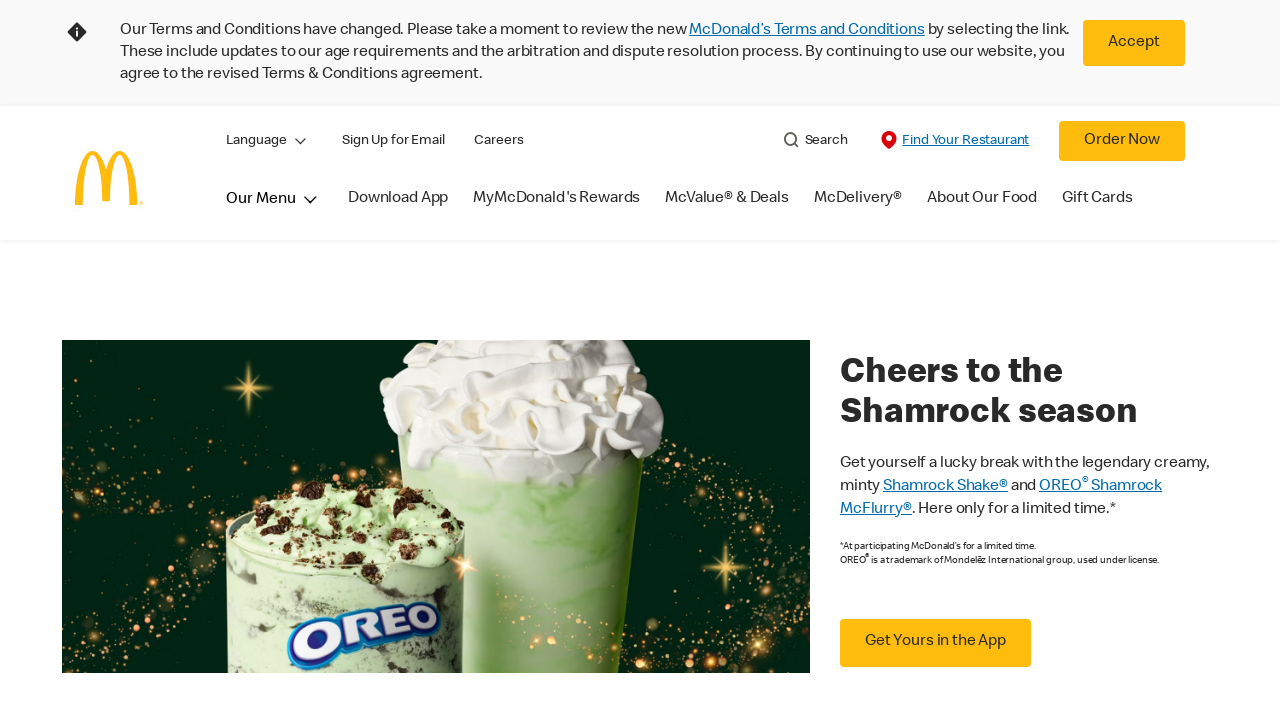

Navigated back in history to IBM website
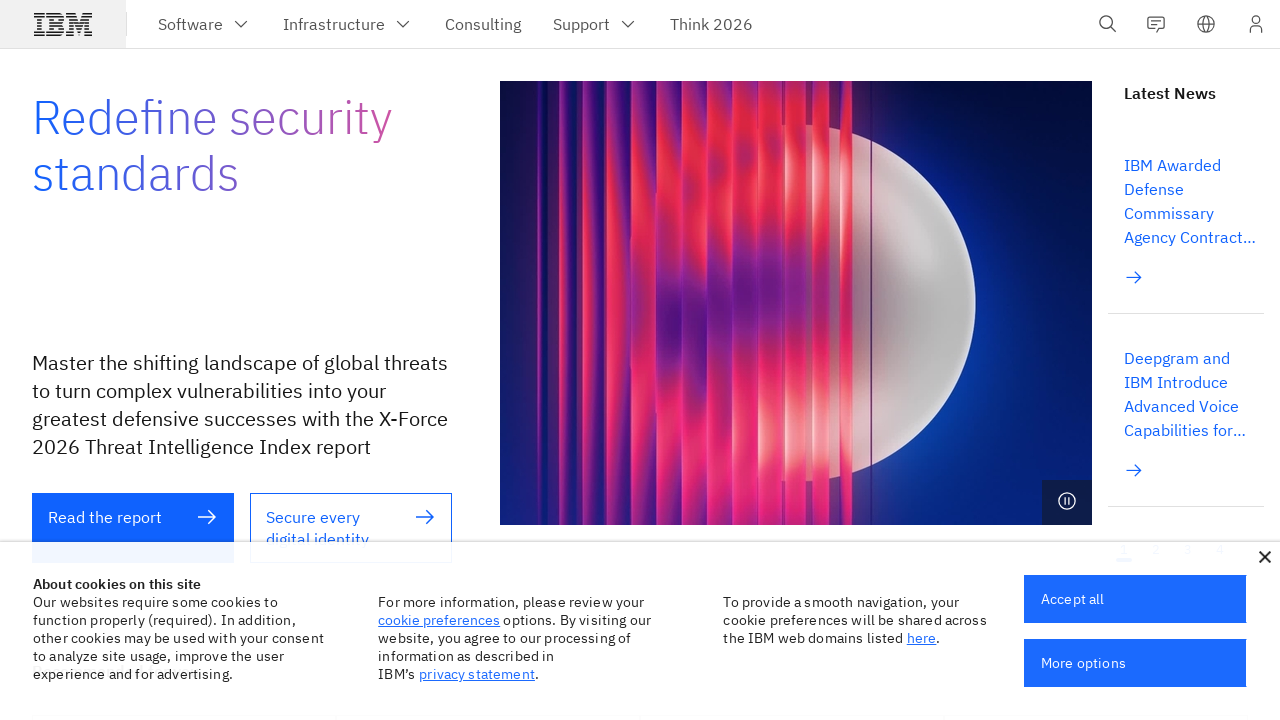

Navigated back in history to Blue Cross Blue Shield website
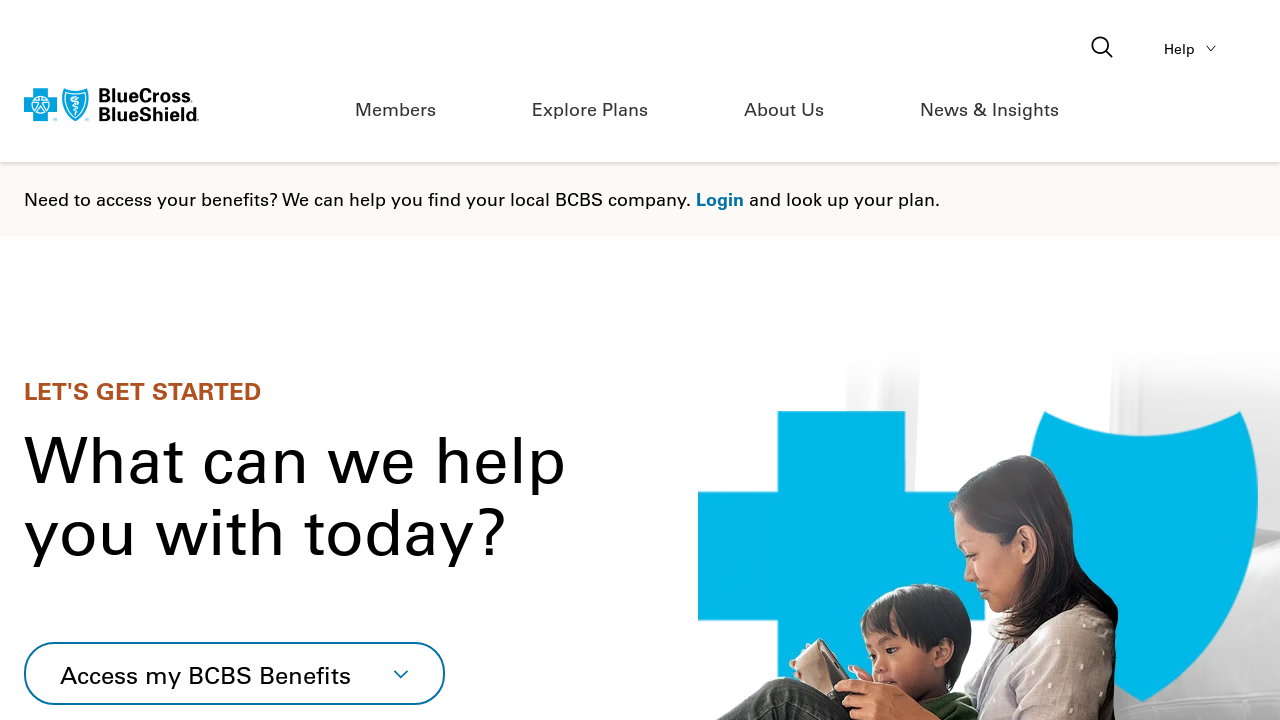

Navigated forward in history to IBM website
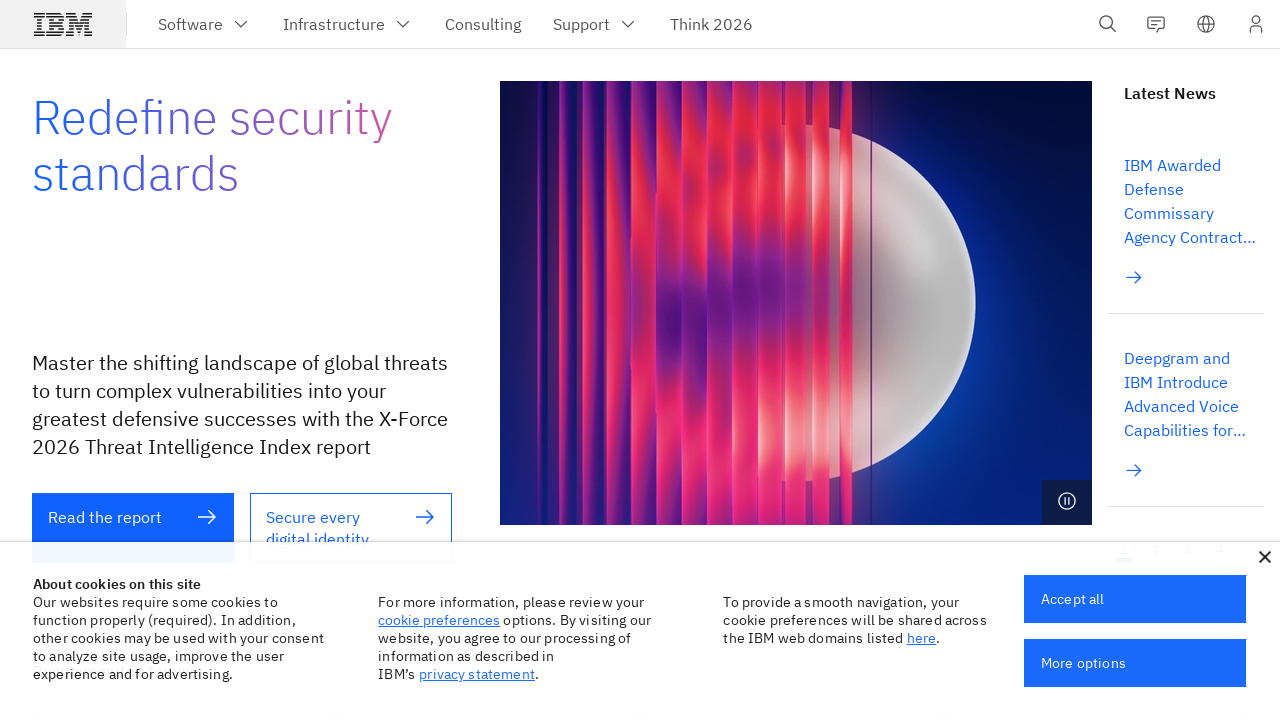

Navigated back in history to Blue Cross Blue Shield website
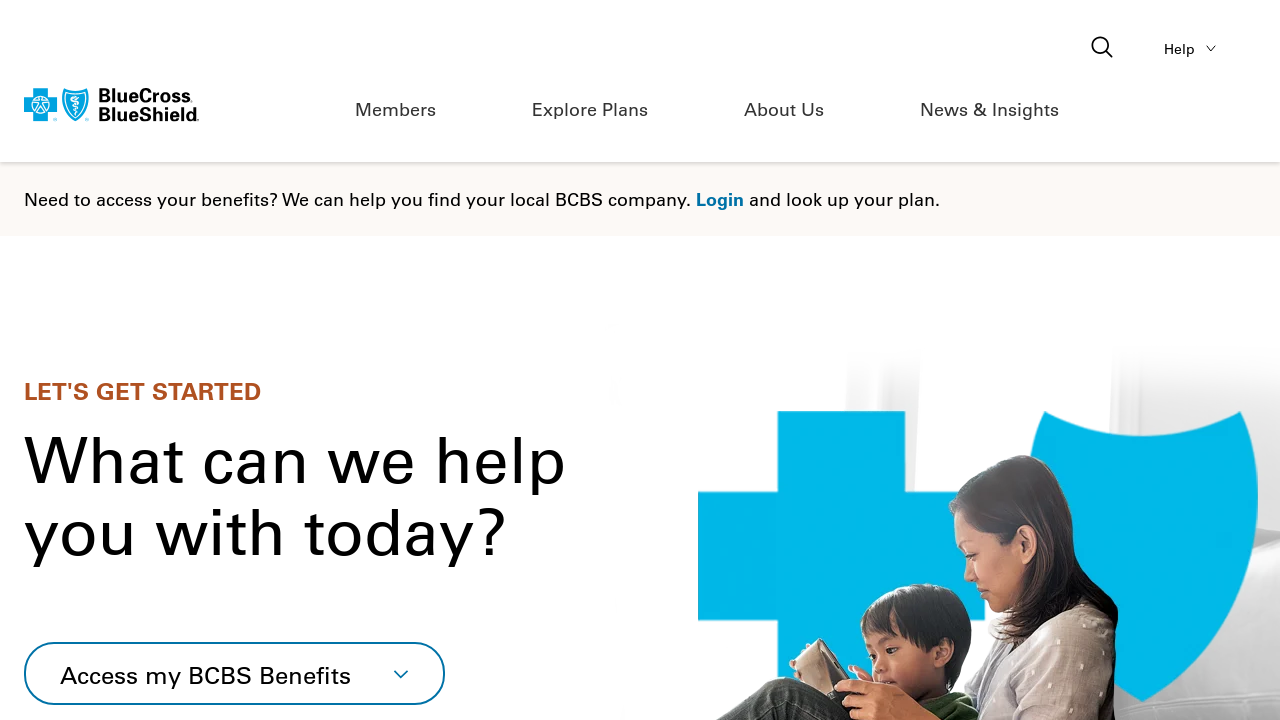

Navigated back in history to Fannie Mae portal
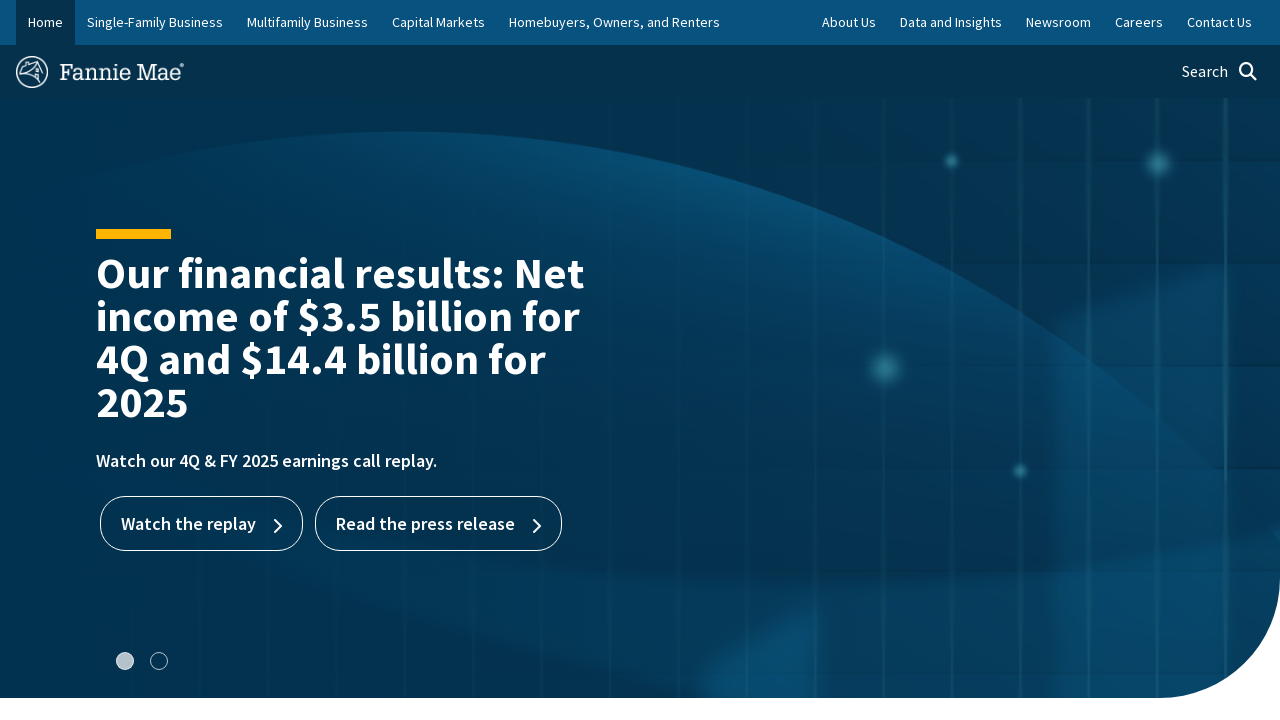

Verified current URL: https://www.fanniemae.com/
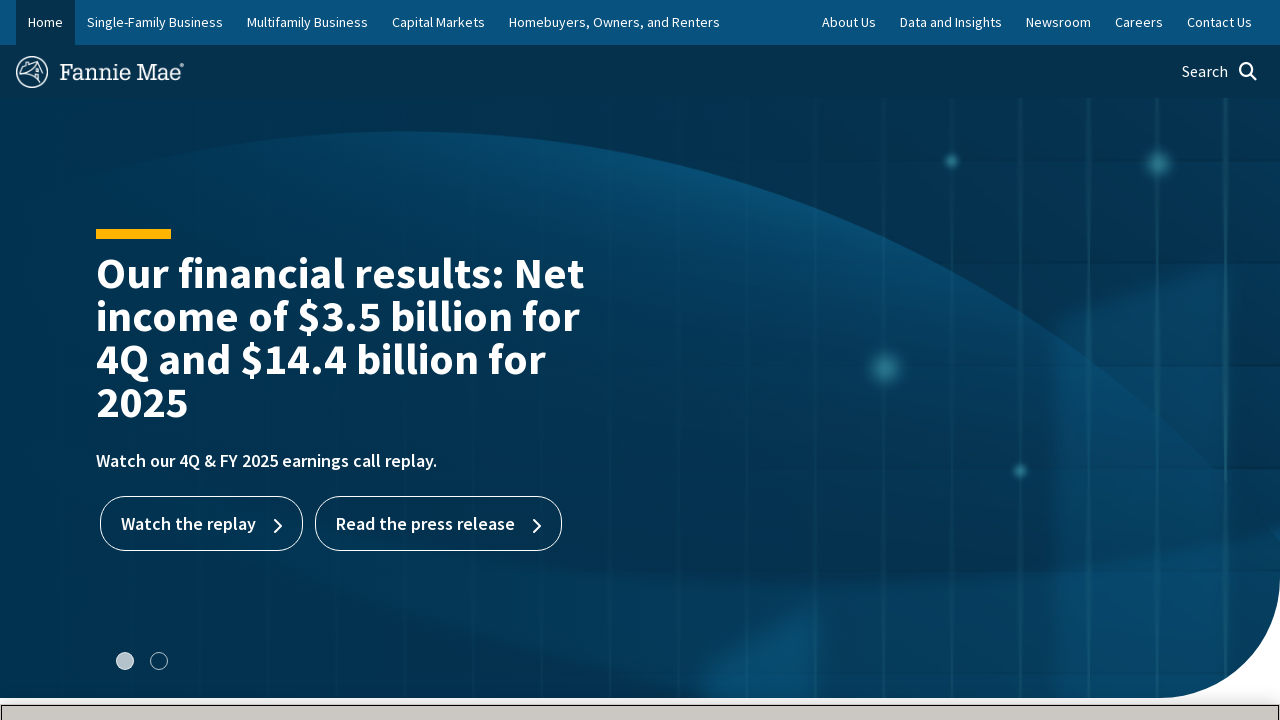

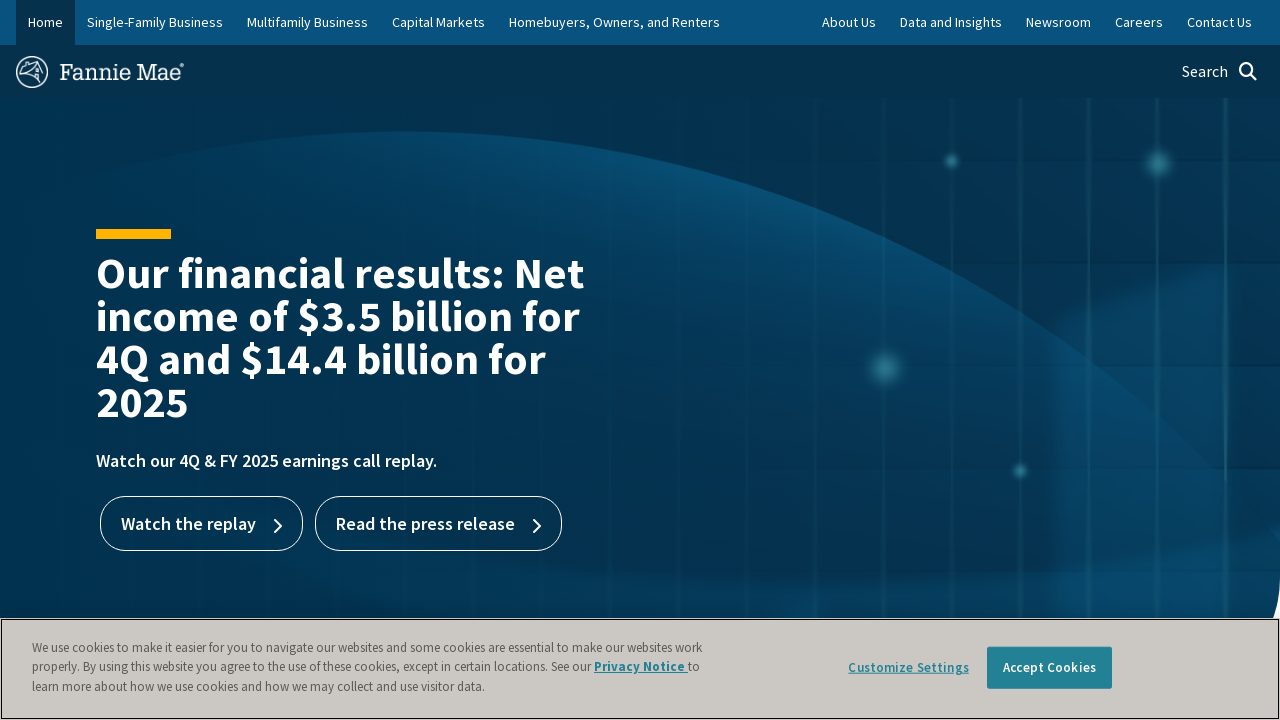